Tests drag and drop functionality by dragging an image element and dropping it into a target box on a demo page.

Starting URL: https://formy-project.herokuapp.com/dragdrop

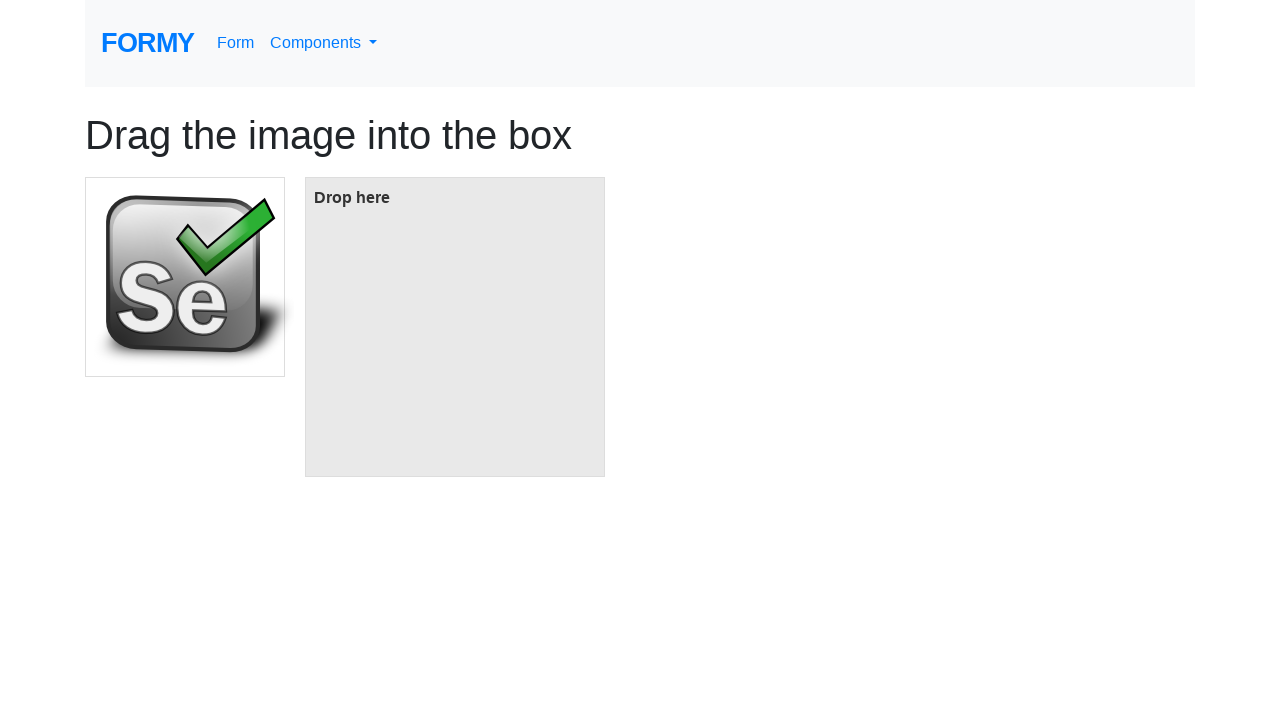

Located draggable image element
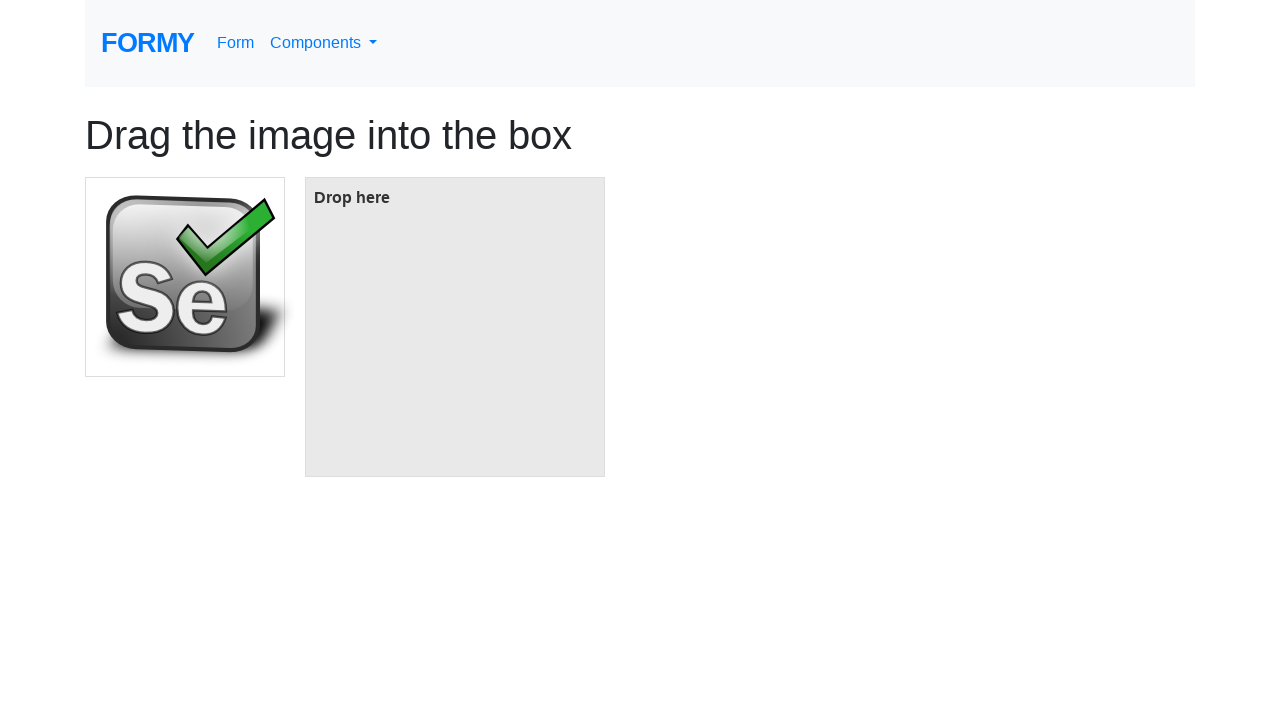

Located drop target box element
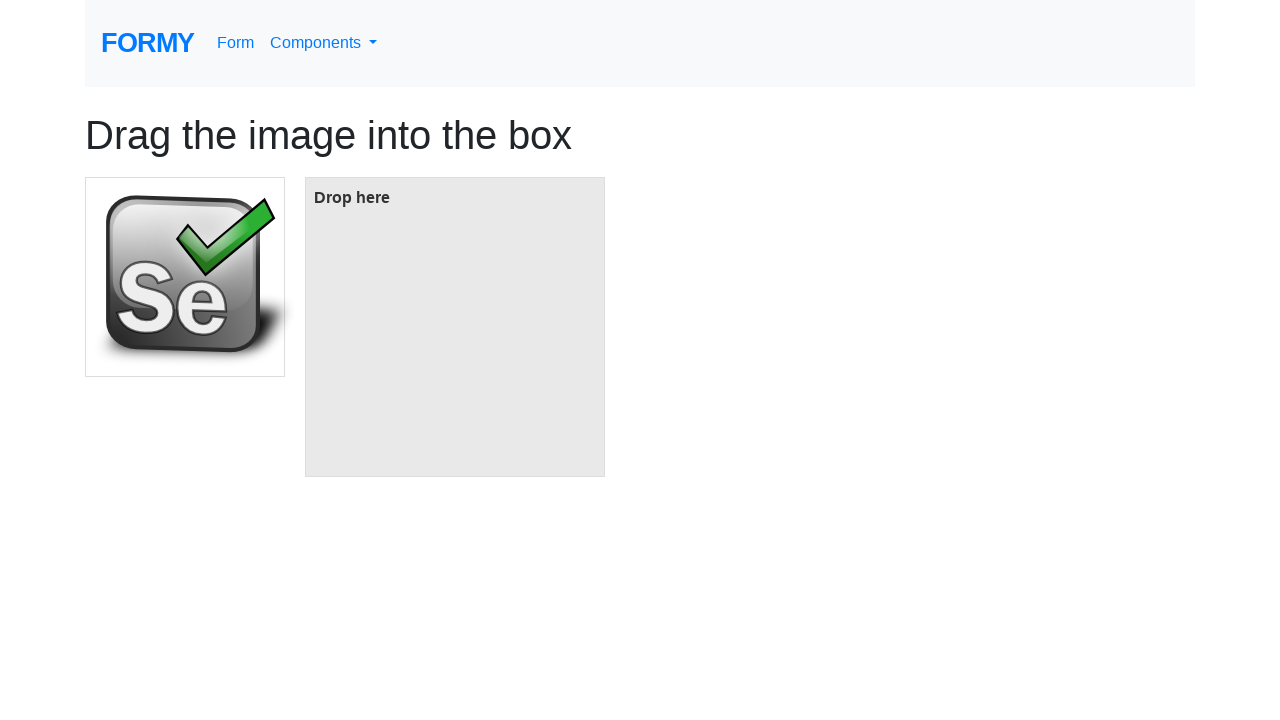

Dragged image element and dropped it into target box at (455, 327)
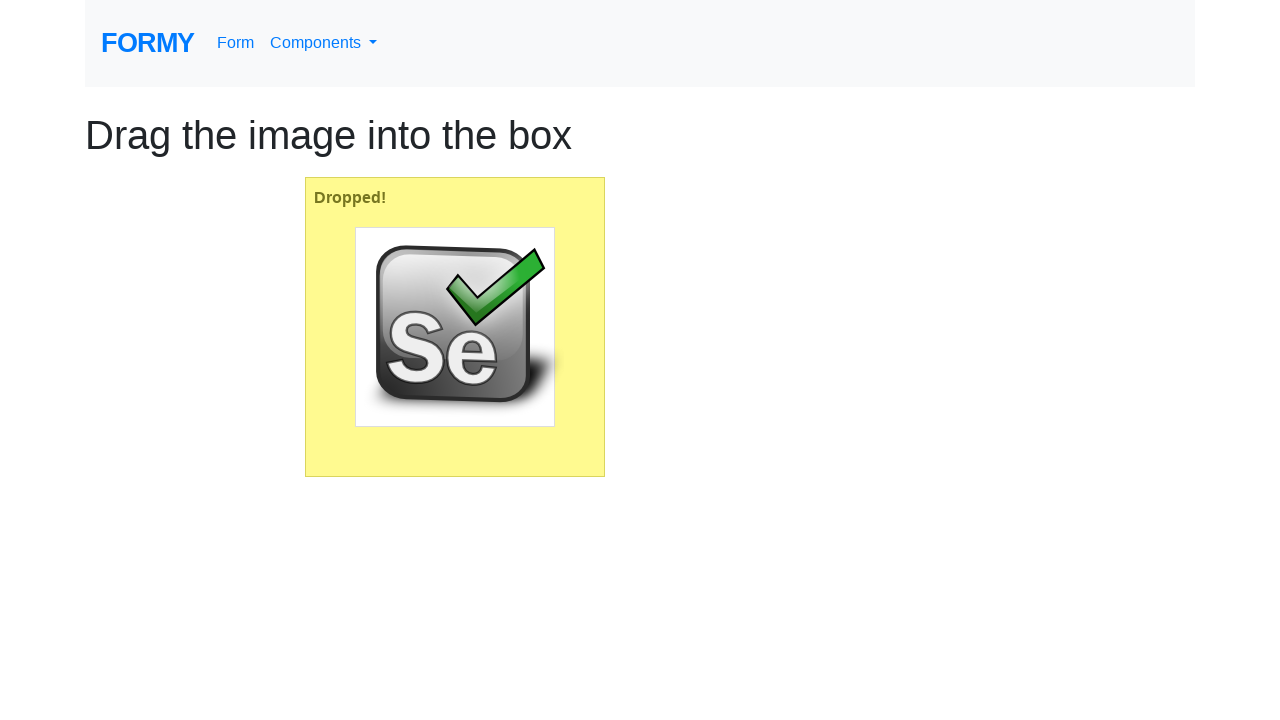

Waited 1 second to observe drag and drop result
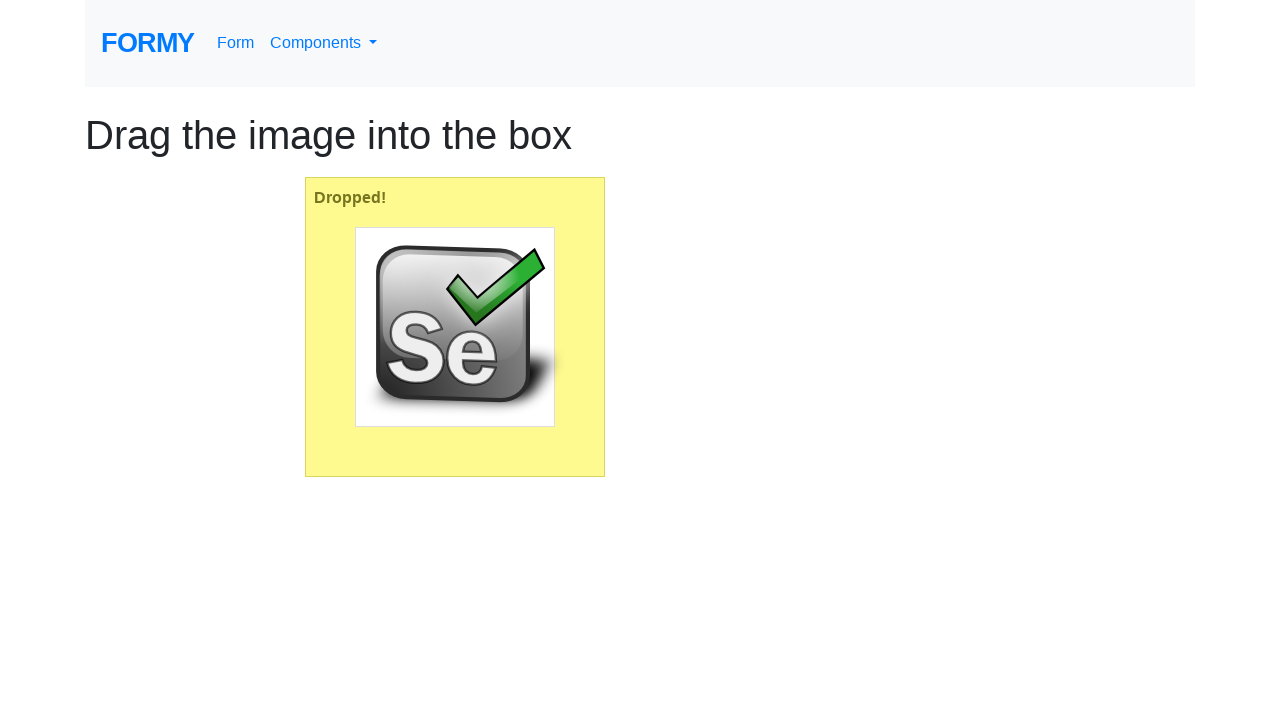

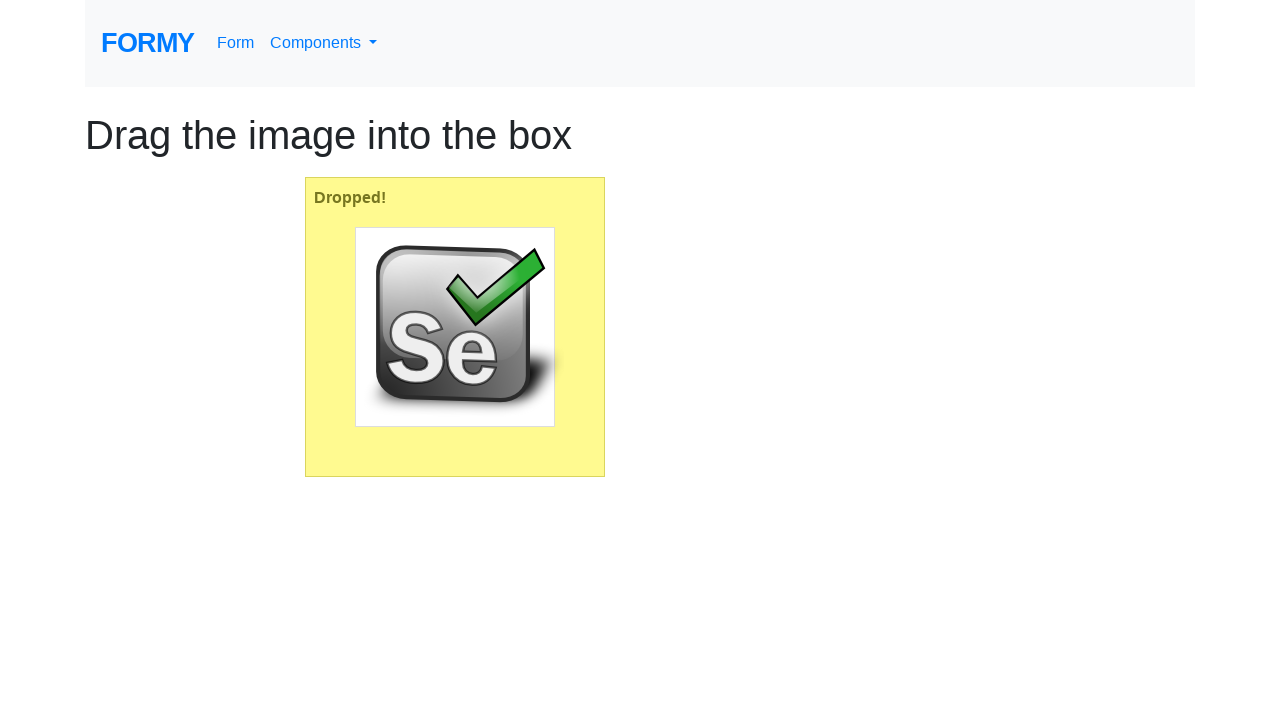